Tests dropdown functionality by clicking a dropdown button and then clicking on a Facebook link that appears

Starting URL: https://omayo.blogspot.com/2013/05/page-one.html

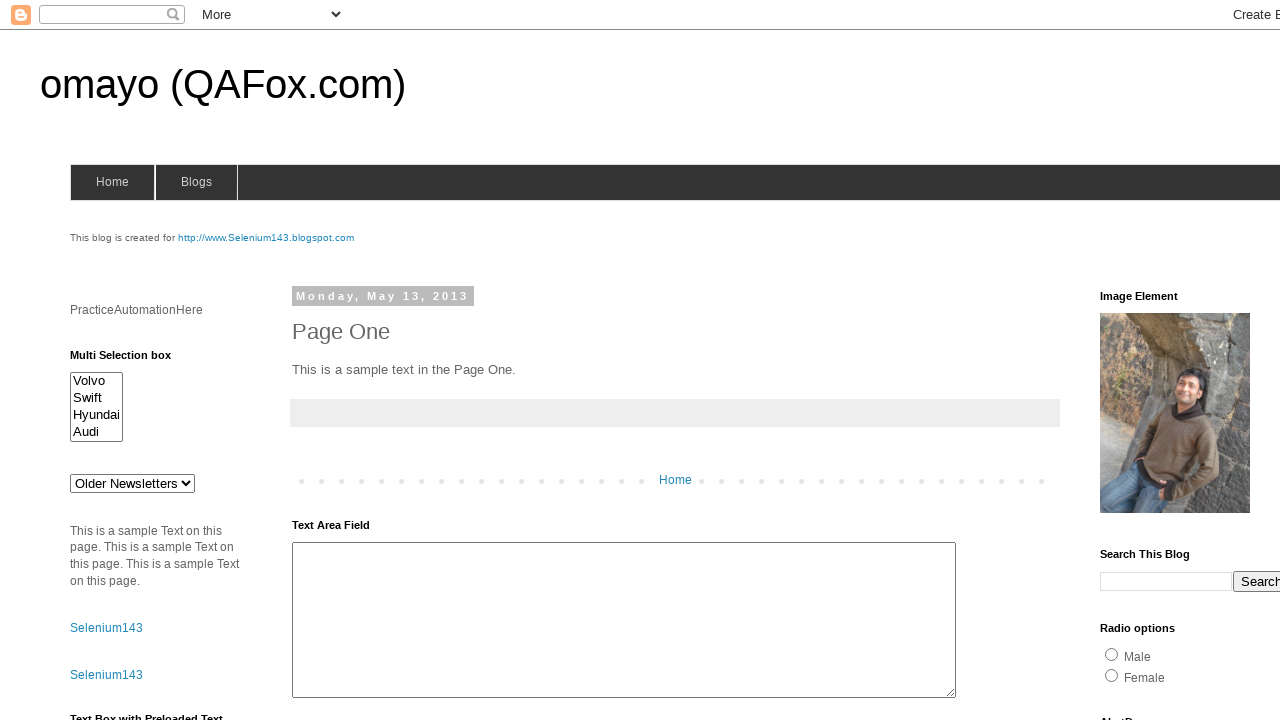

Clicked the Dropdown button at (1227, 360) on xpath=//button[text()='Dropdown']
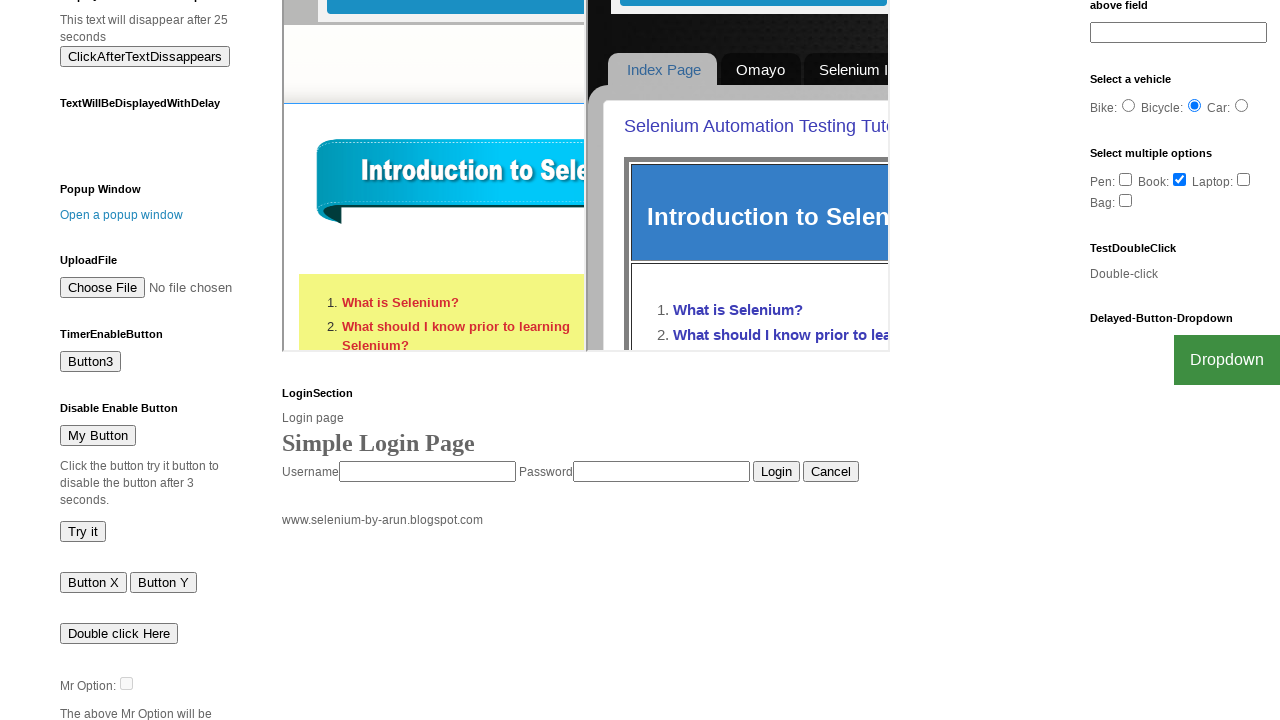

Facebook link became visible after dropdown opened
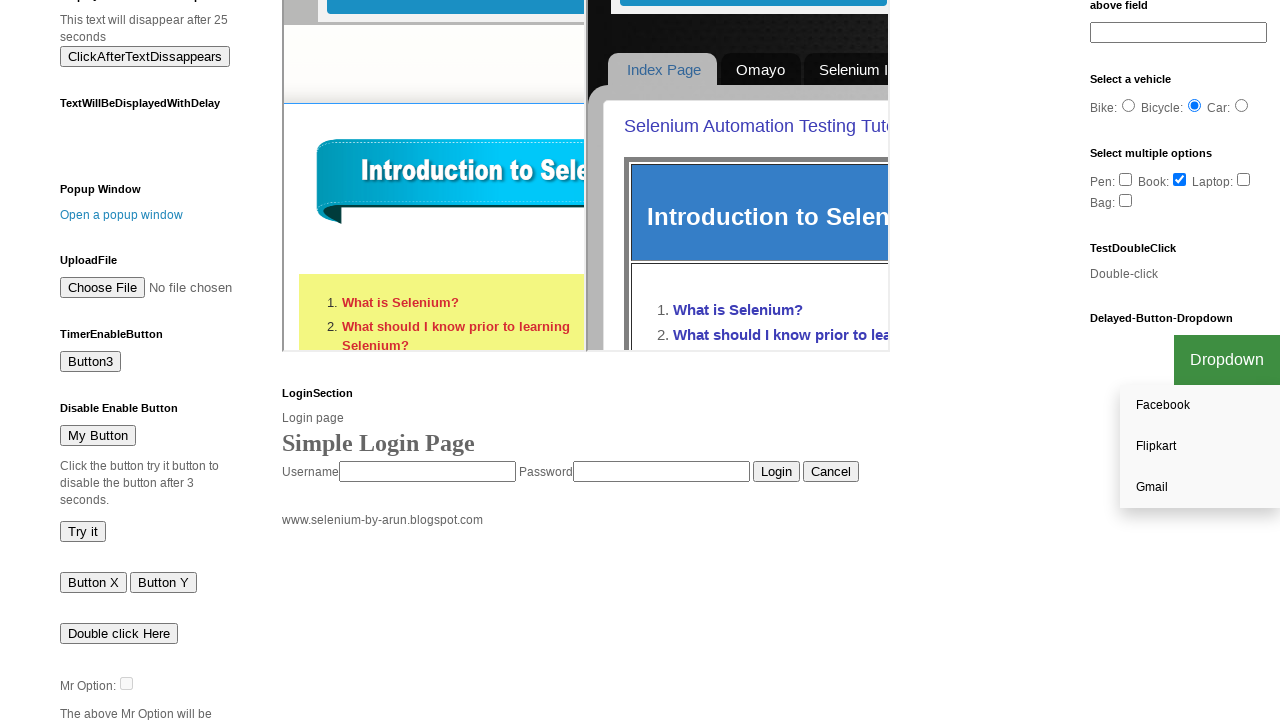

Clicked the Facebook link from dropdown menu at (1200, 406) on text=Facebook
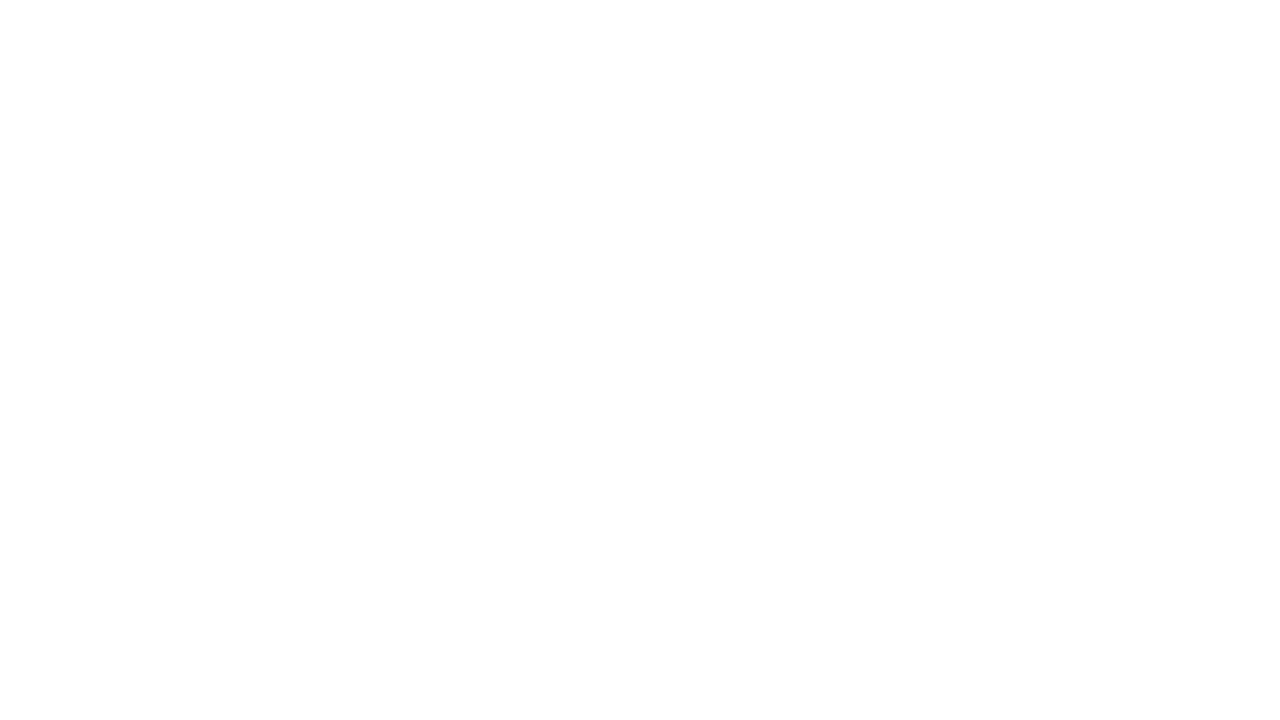

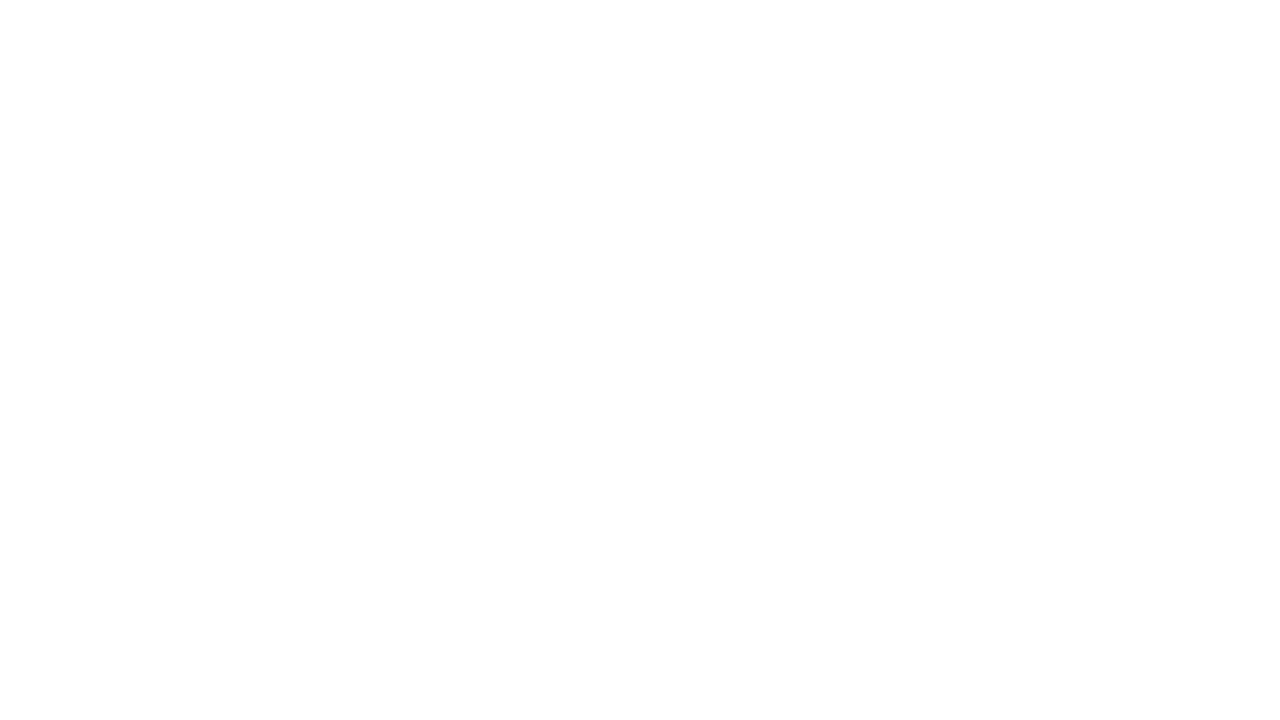